Navigates to a character class page and waits for the class details to load

Starting URL: https://ttg.club/classes/bard

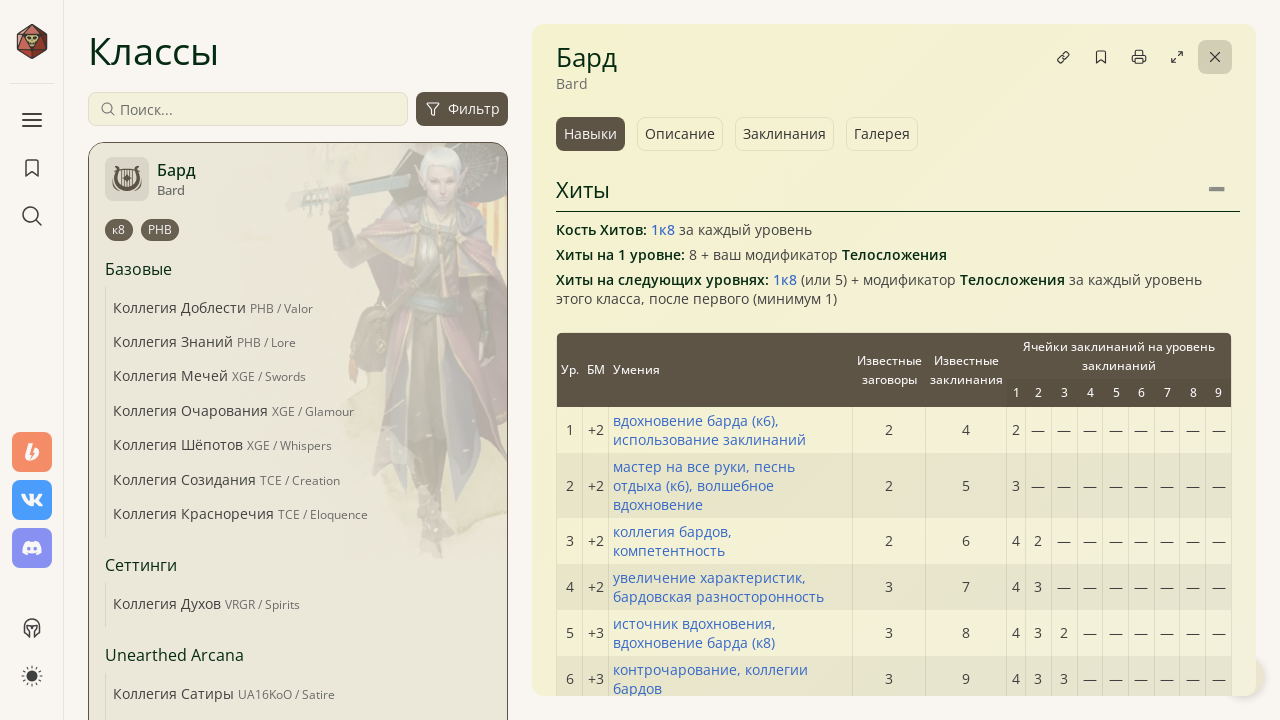

Navigated to Bard class page
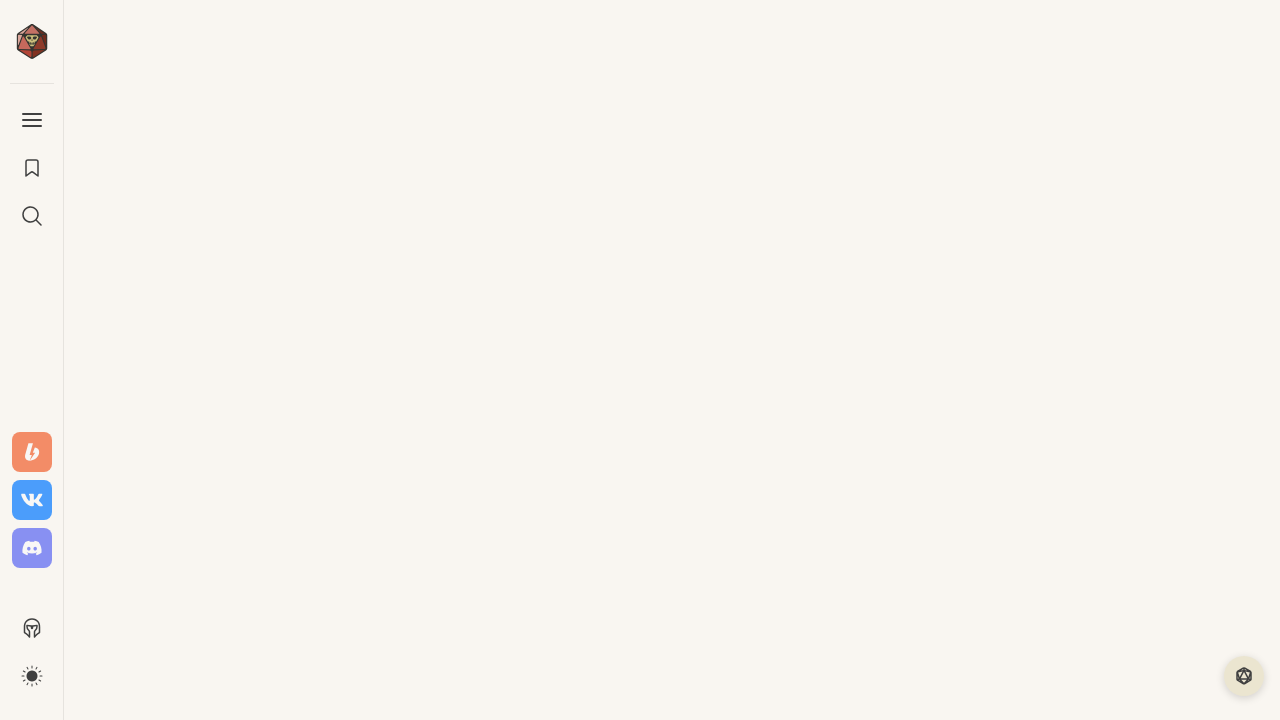

Class detail body loaded
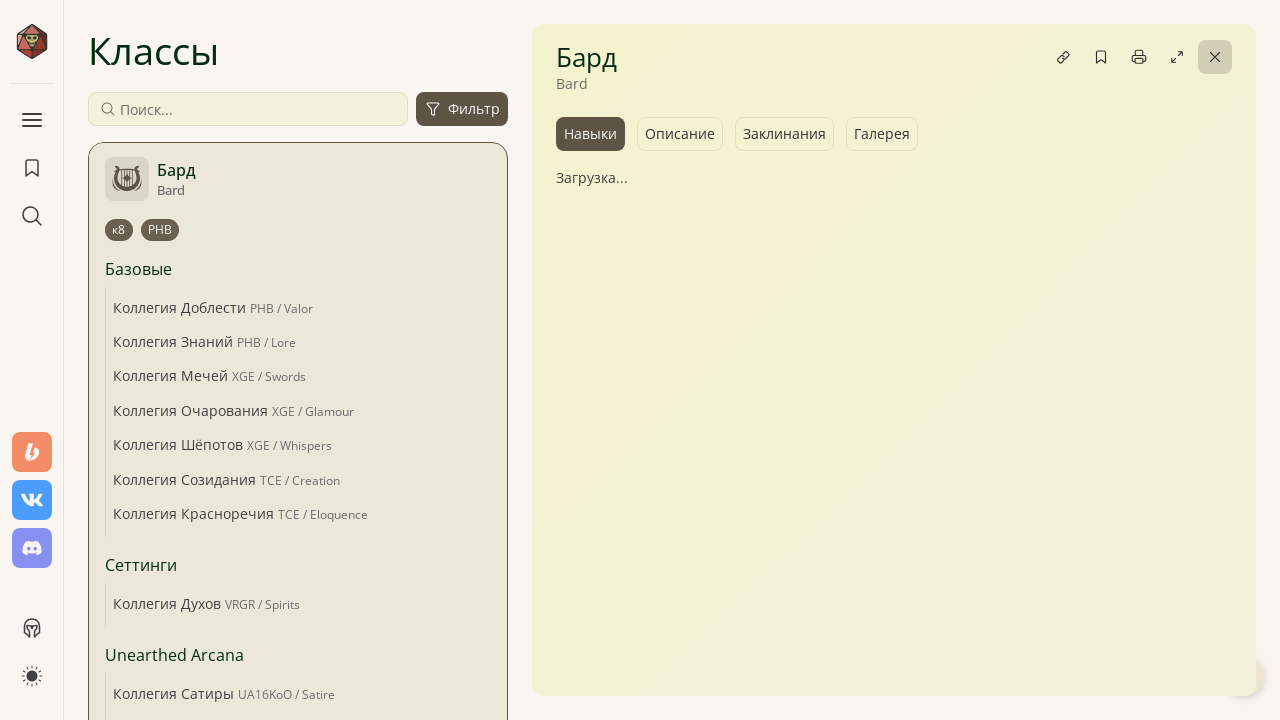

Class content loaded and verified
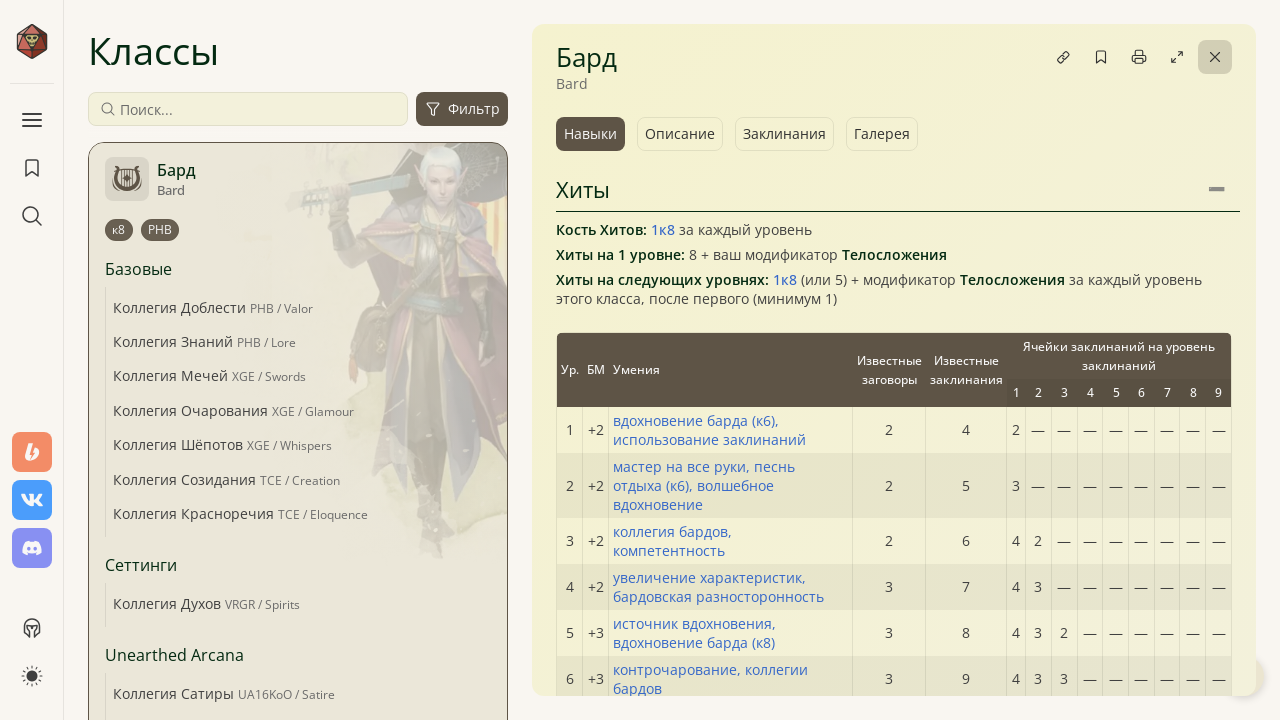

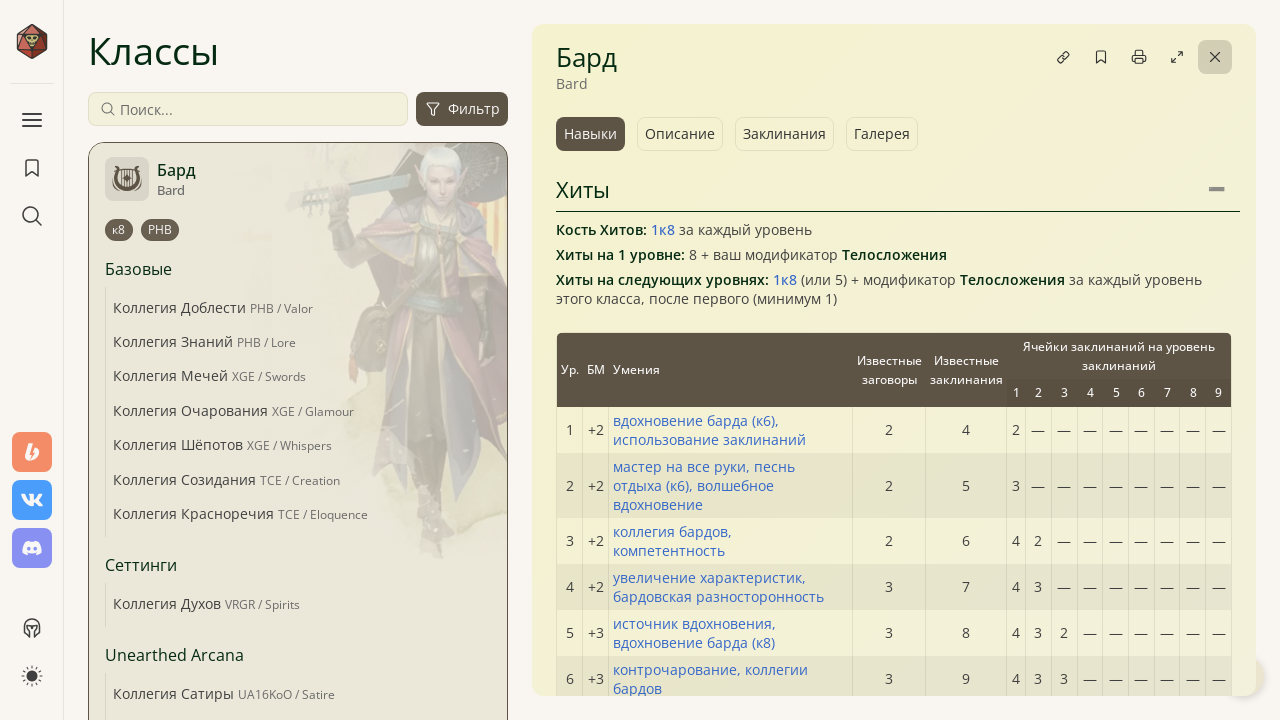